Tests that todo data persists after page reload

Starting URL: https://demo.playwright.dev/todomvc

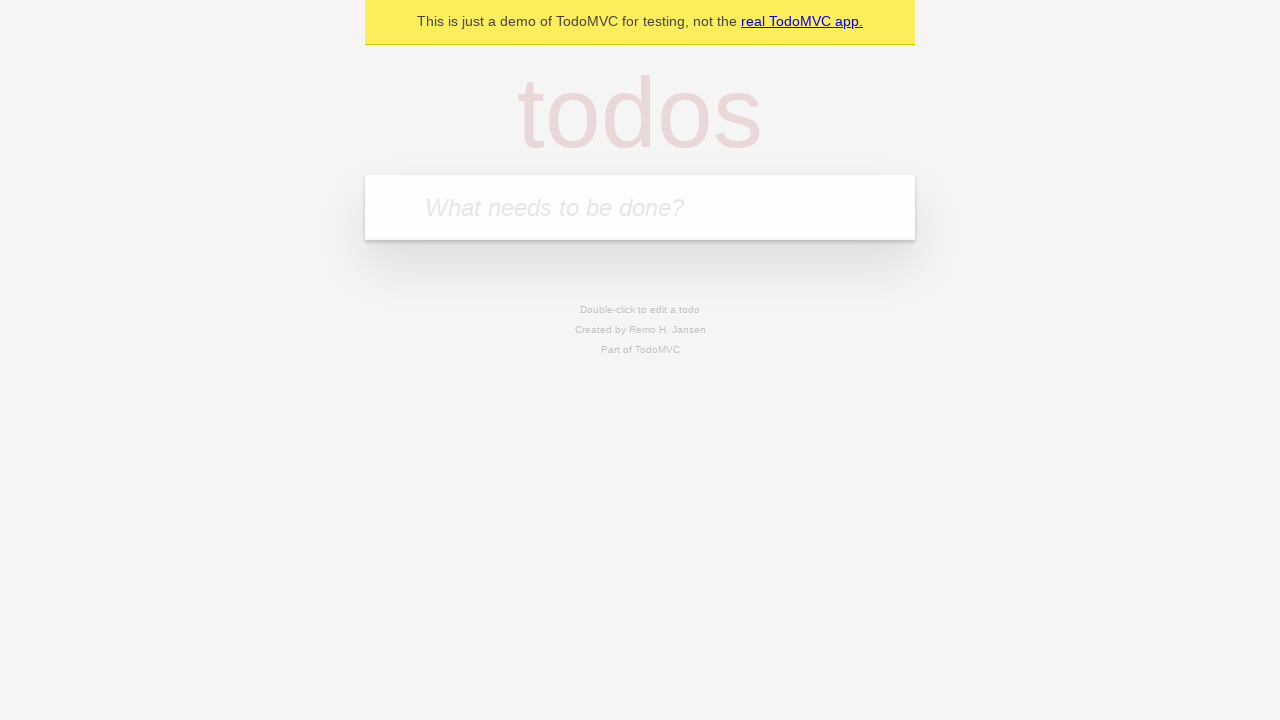

Filled todo input with 'watch monty python' on internal:attr=[placeholder="What needs to be done?"i]
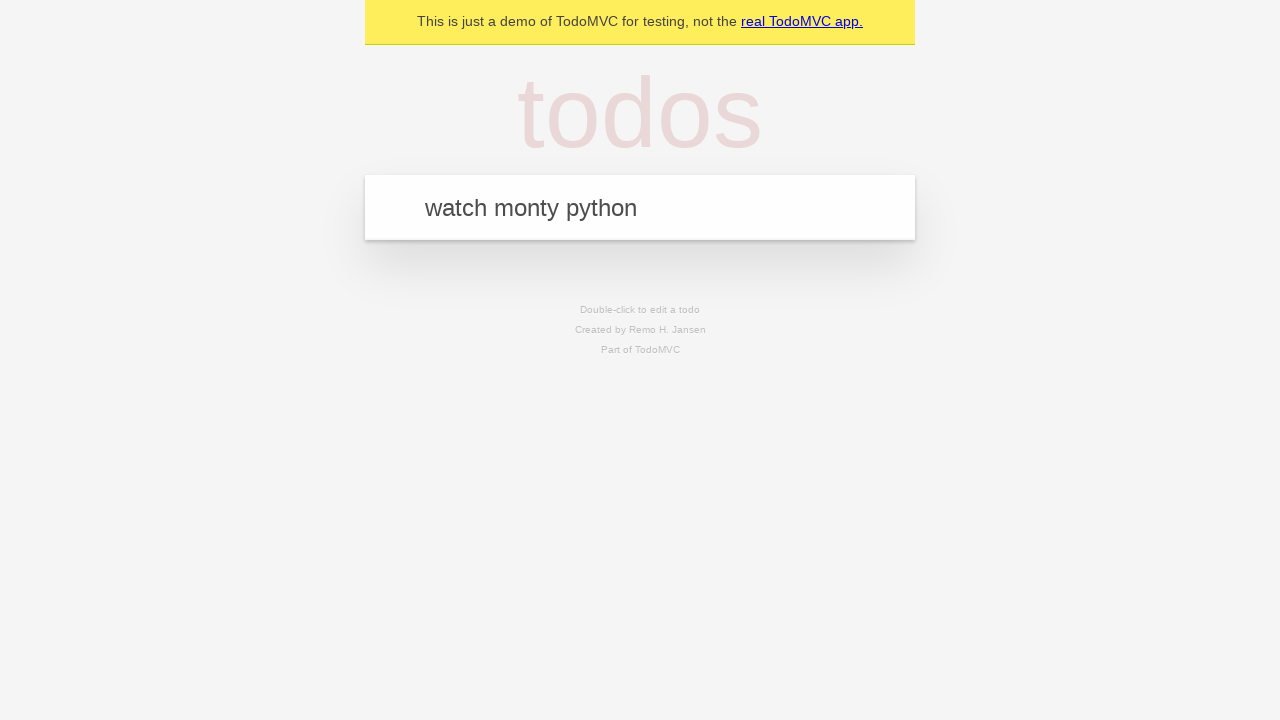

Pressed Enter to create todo 'watch monty python' on internal:attr=[placeholder="What needs to be done?"i]
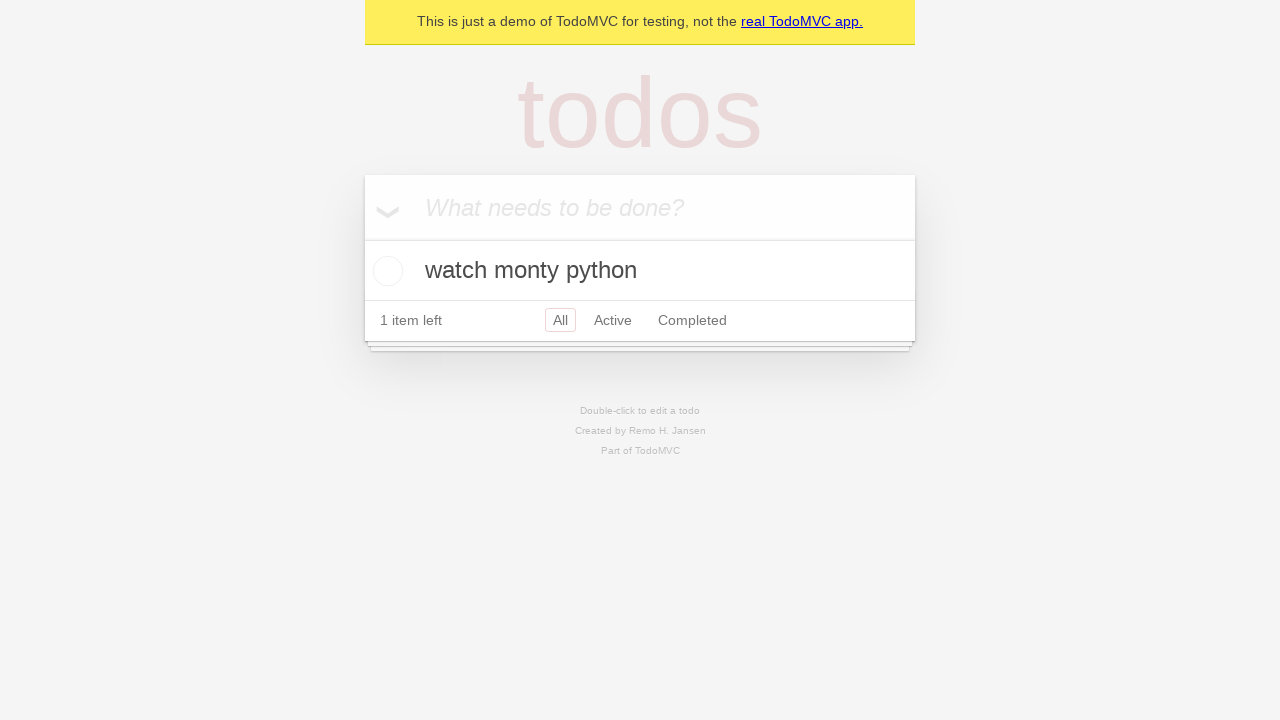

Filled todo input with 'feed the cat' on internal:attr=[placeholder="What needs to be done?"i]
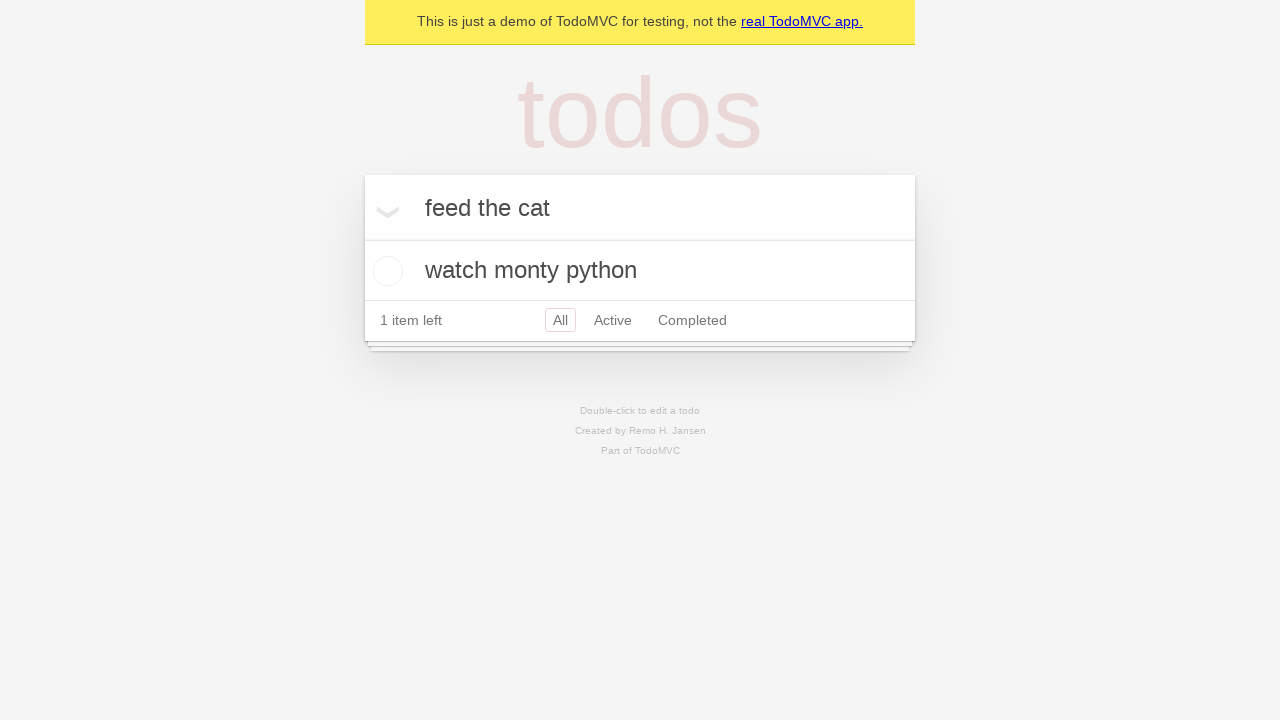

Pressed Enter to create todo 'feed the cat' on internal:attr=[placeholder="What needs to be done?"i]
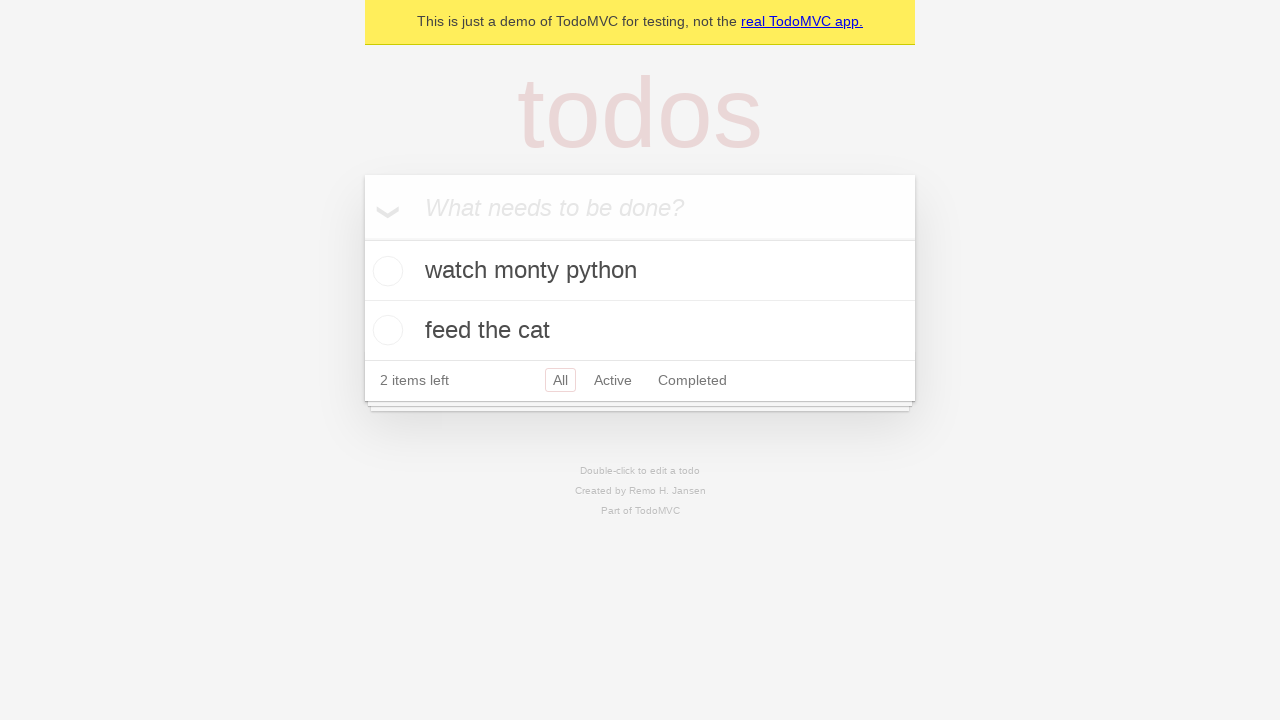

Located all todo items on the page
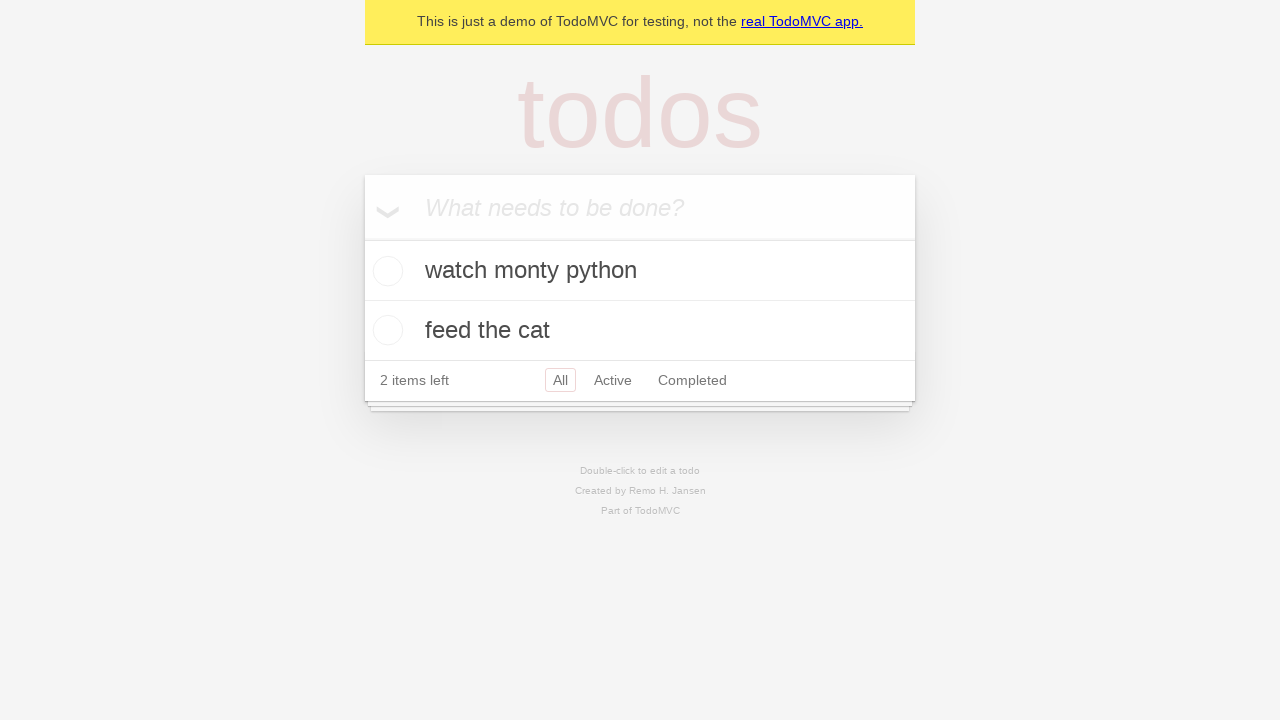

Checked the first todo item at (385, 271) on internal:testid=[data-testid="todo-item"s] >> nth=0 >> internal:role=checkbox
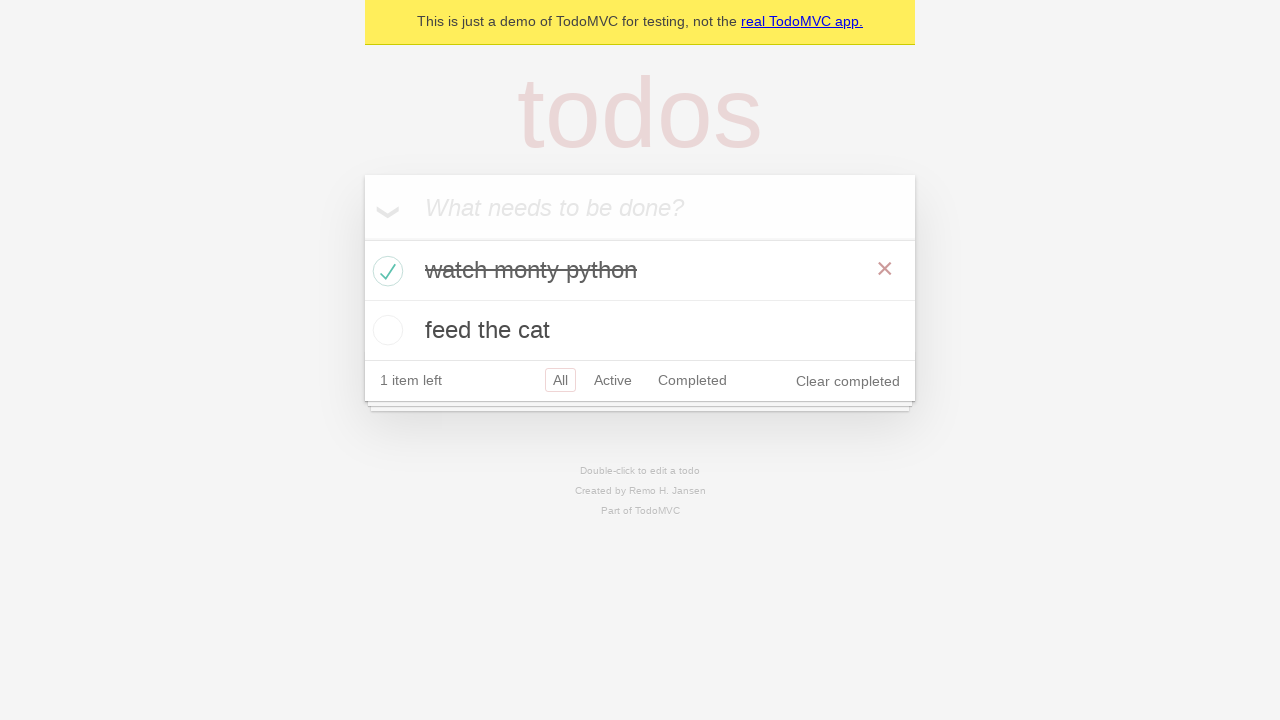

Reloaded the page to test data persistence
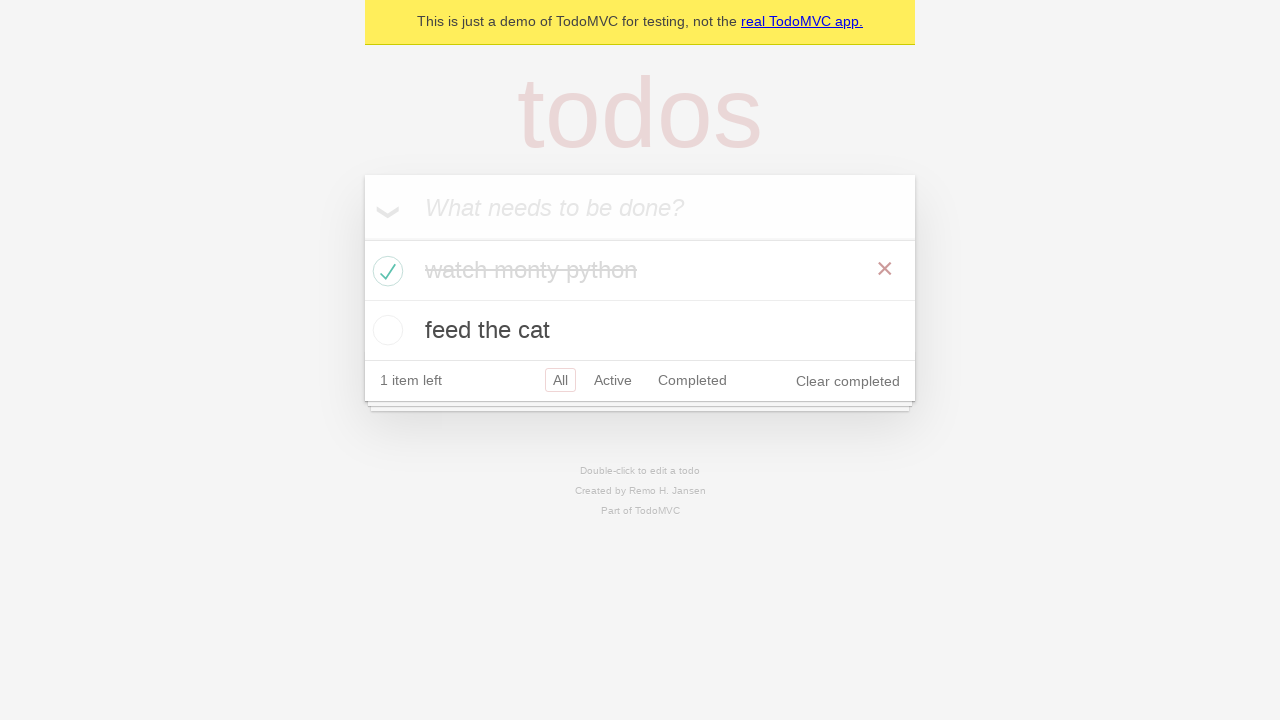

Verified todo items loaded after page reload
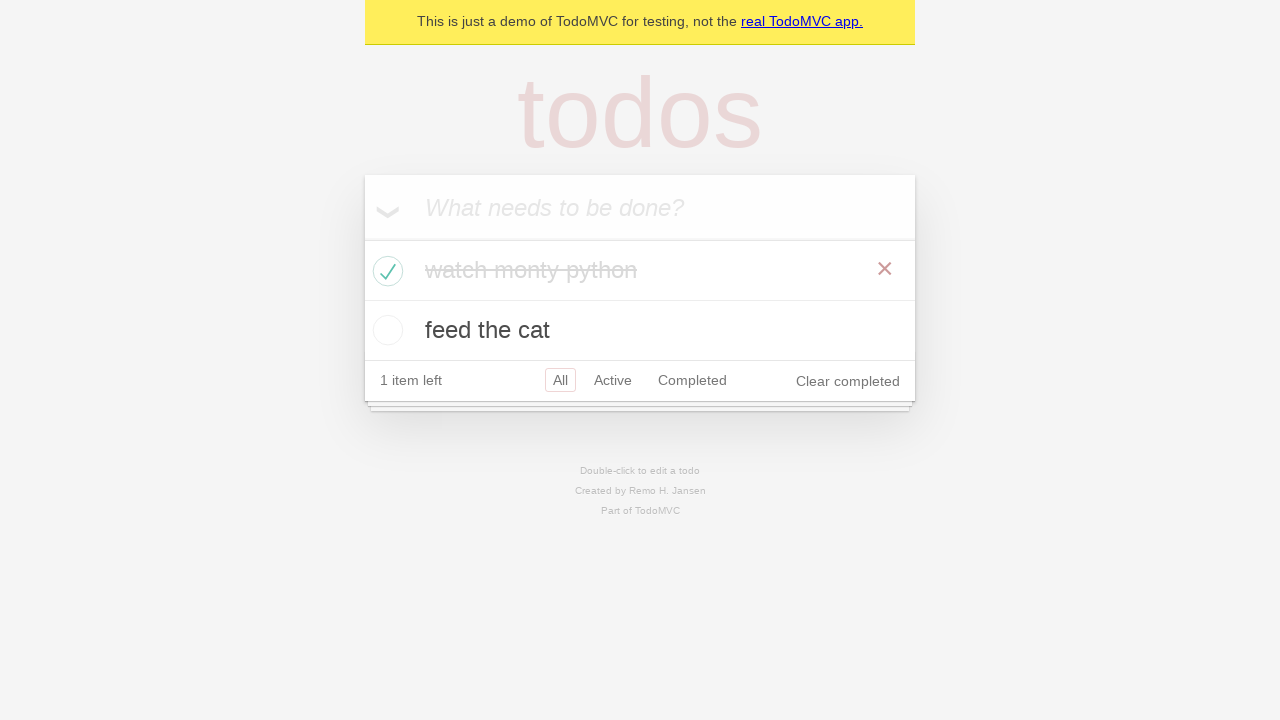

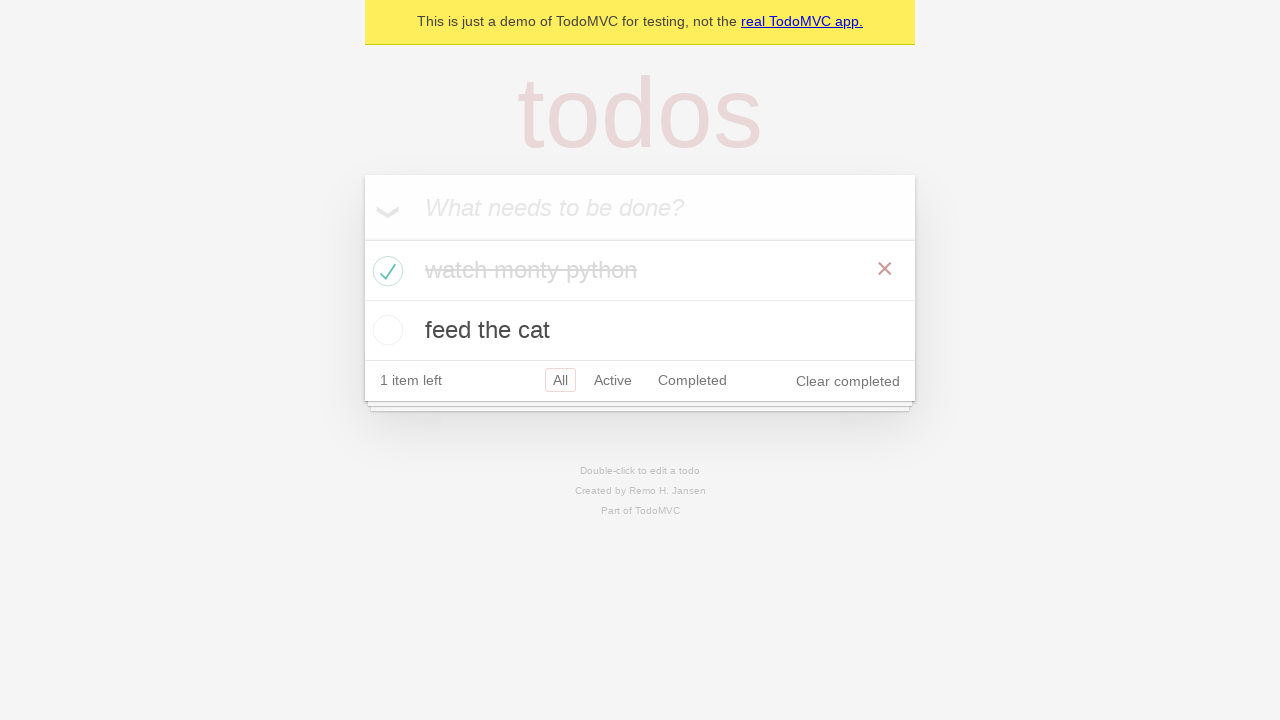